Tests that the Clear completed button is visible after completing an item

Starting URL: https://demo.playwright.dev/todomvc

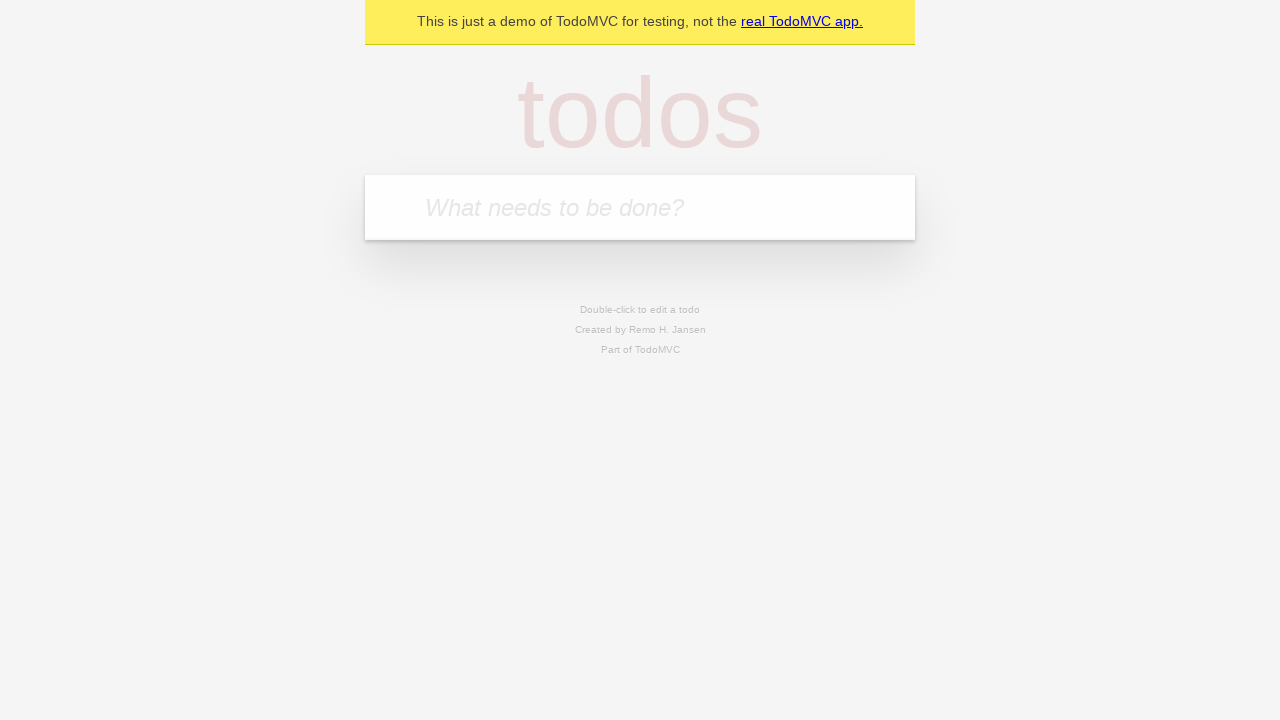

Filled todo input with 'buy some cheese' on internal:attr=[placeholder="What needs to be done?"i]
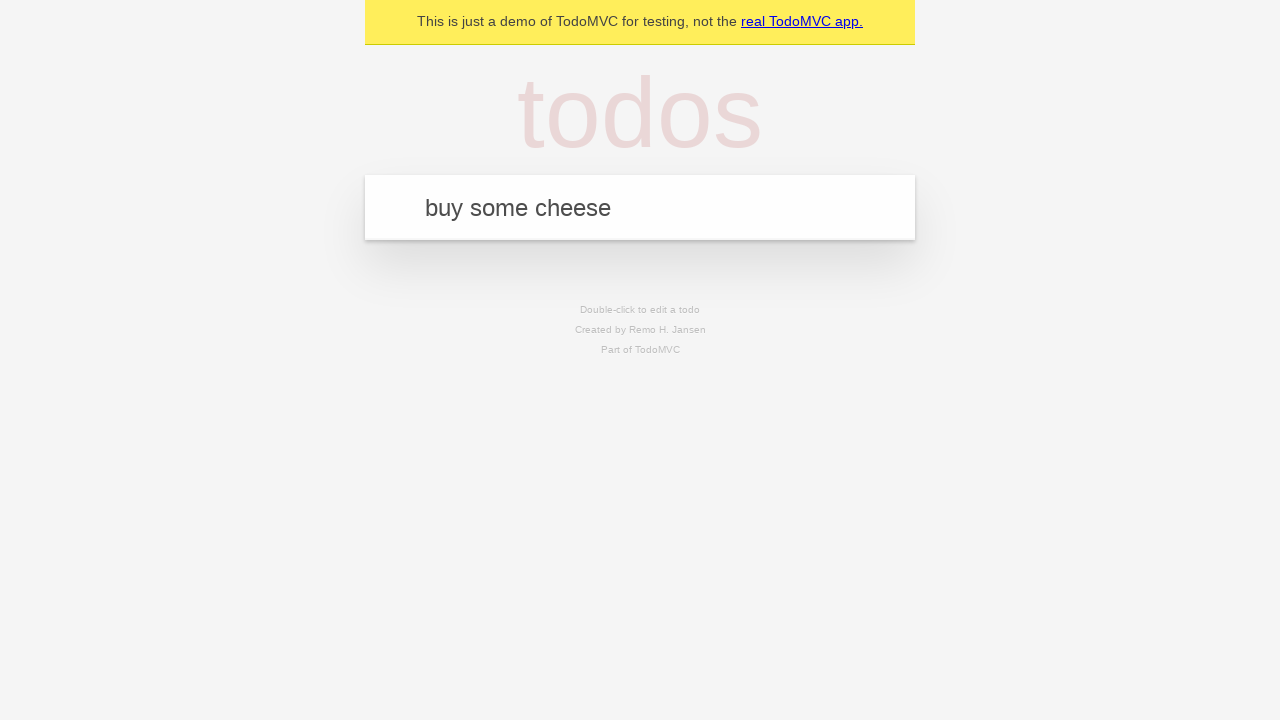

Pressed Enter to create todo 'buy some cheese' on internal:attr=[placeholder="What needs to be done?"i]
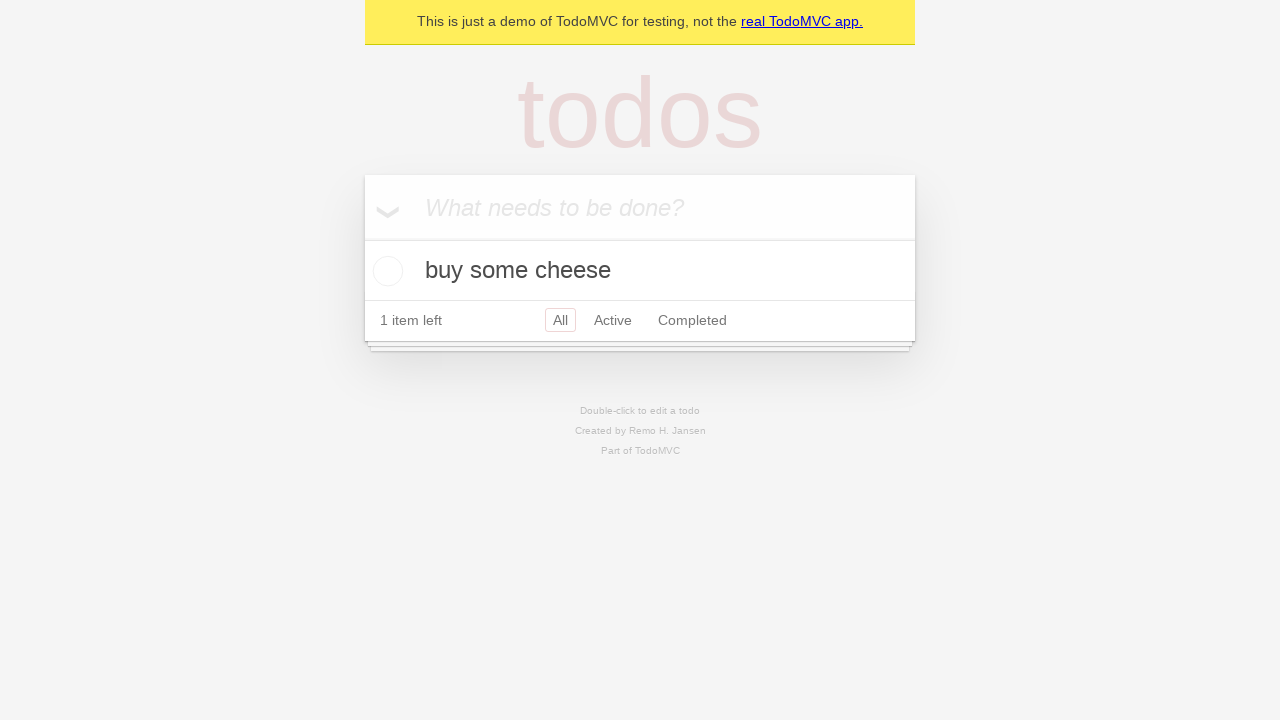

Filled todo input with 'feed the cat' on internal:attr=[placeholder="What needs to be done?"i]
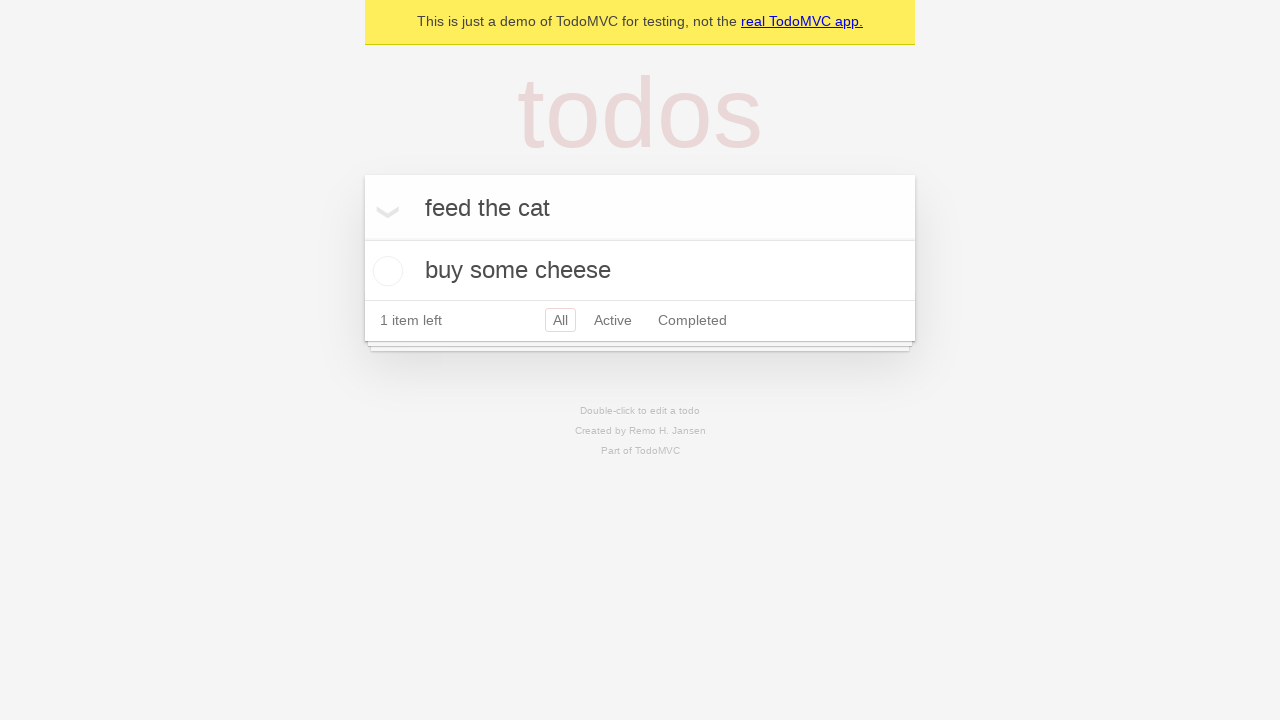

Pressed Enter to create todo 'feed the cat' on internal:attr=[placeholder="What needs to be done?"i]
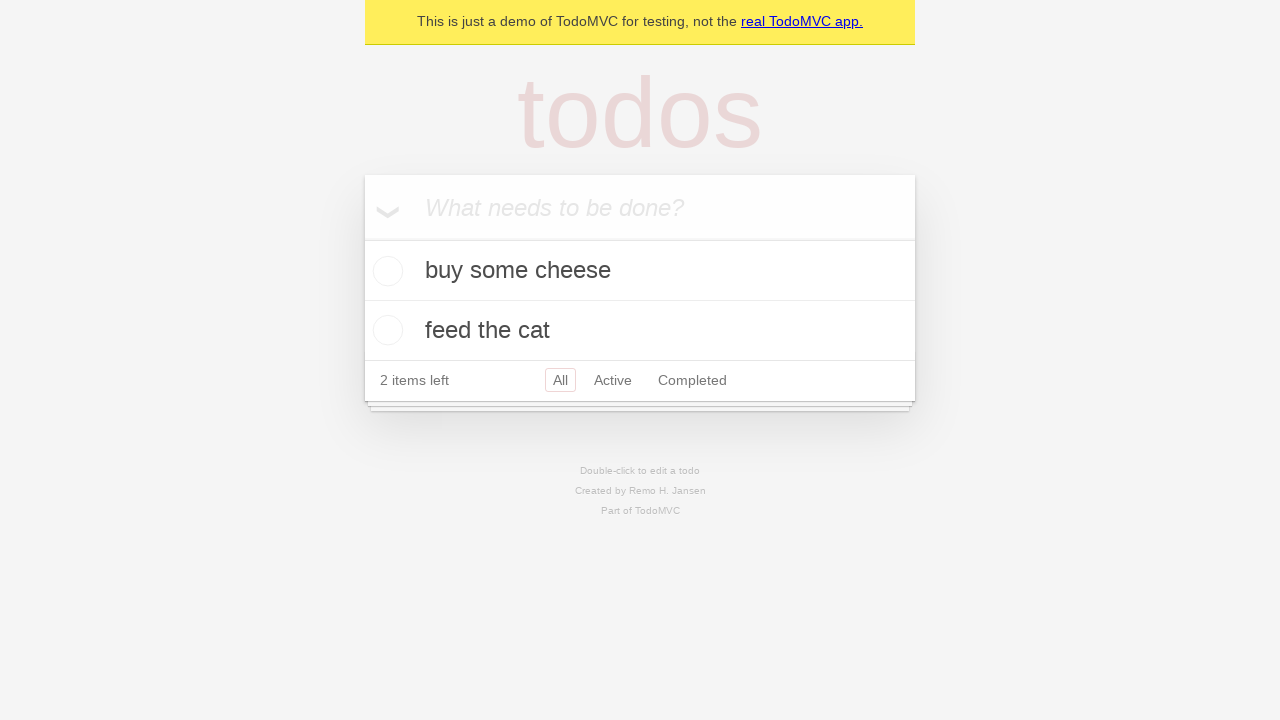

Filled todo input with 'book a doctors appointment' on internal:attr=[placeholder="What needs to be done?"i]
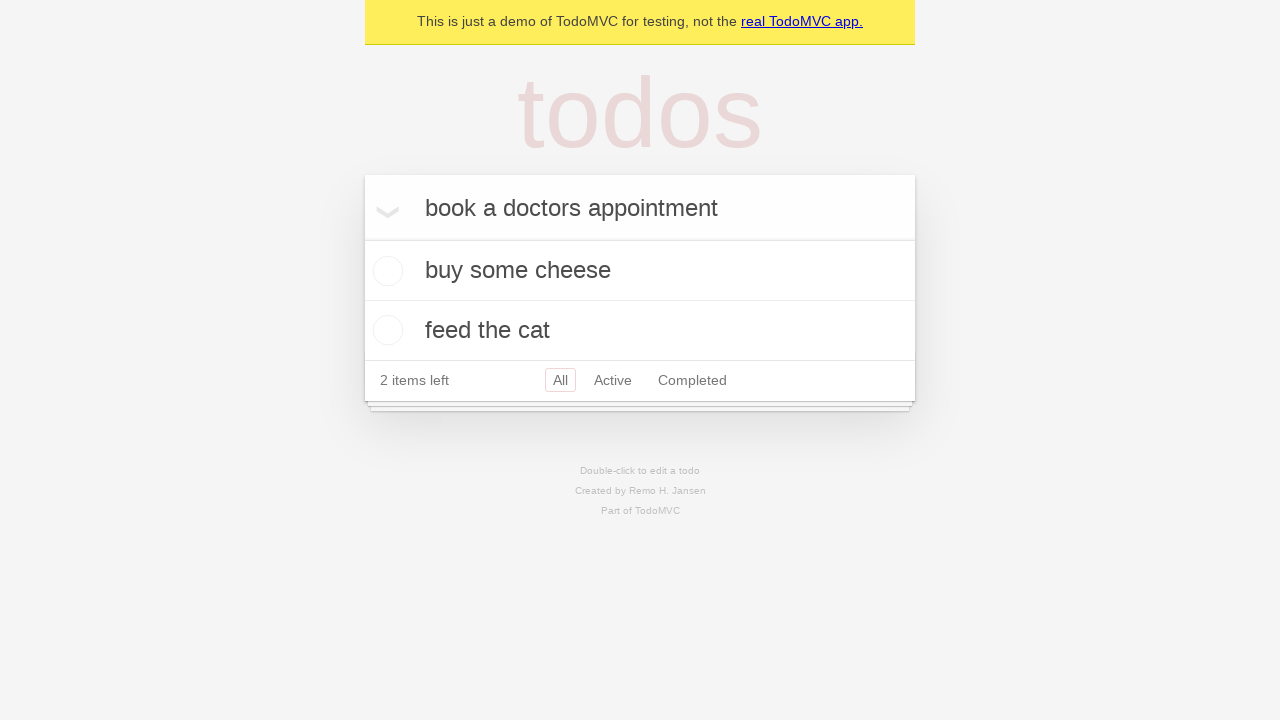

Pressed Enter to create todo 'book a doctors appointment' on internal:attr=[placeholder="What needs to be done?"i]
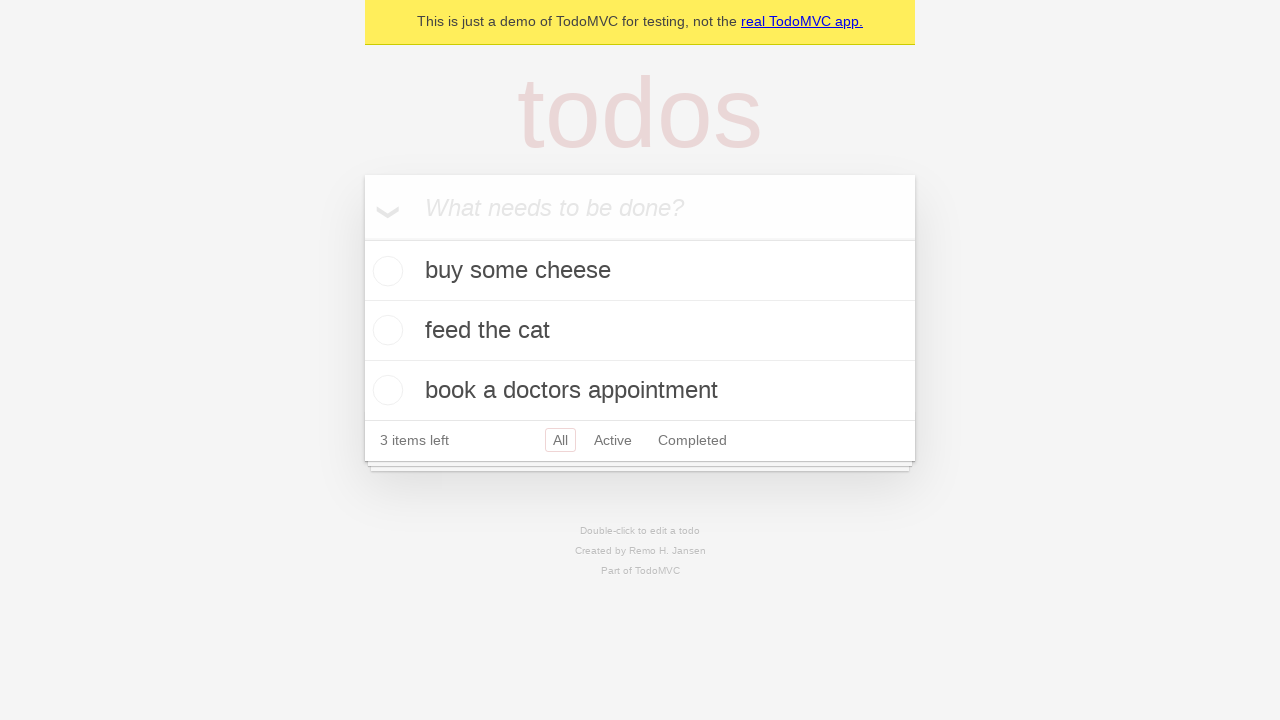

Third todo item loaded
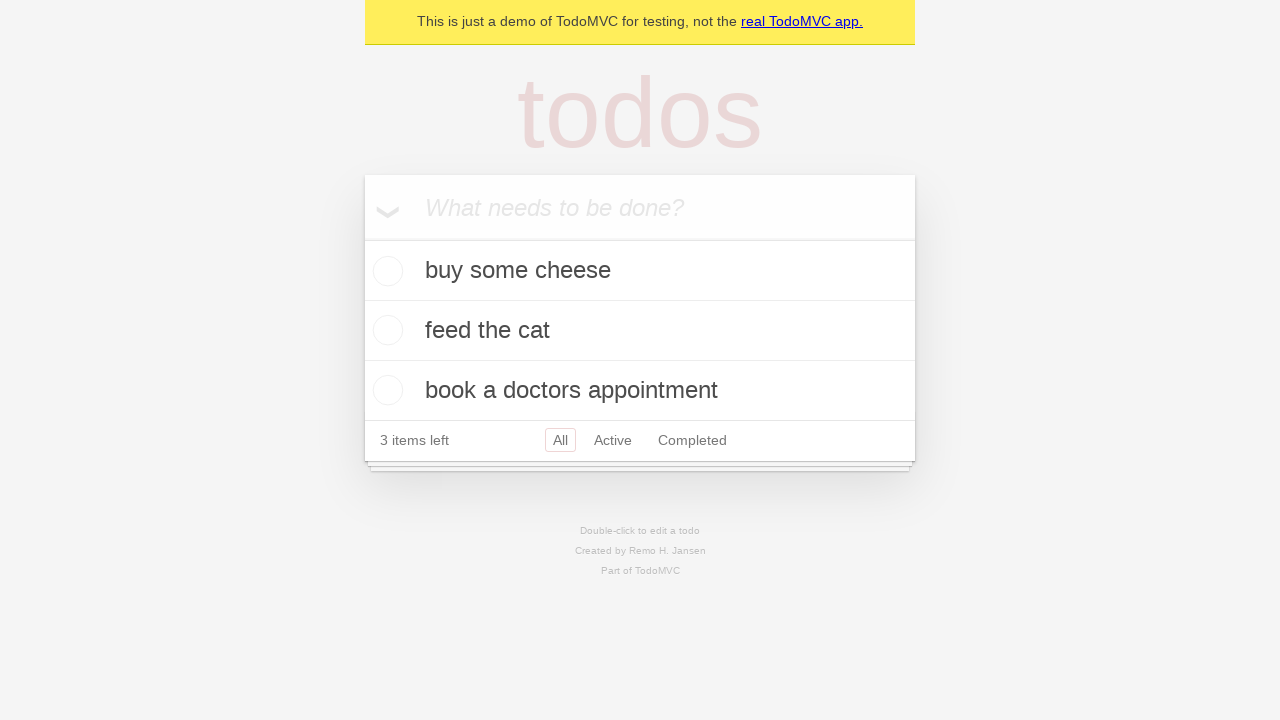

Checked the first todo item as completed at (385, 271) on .todo-list li .toggle >> nth=0
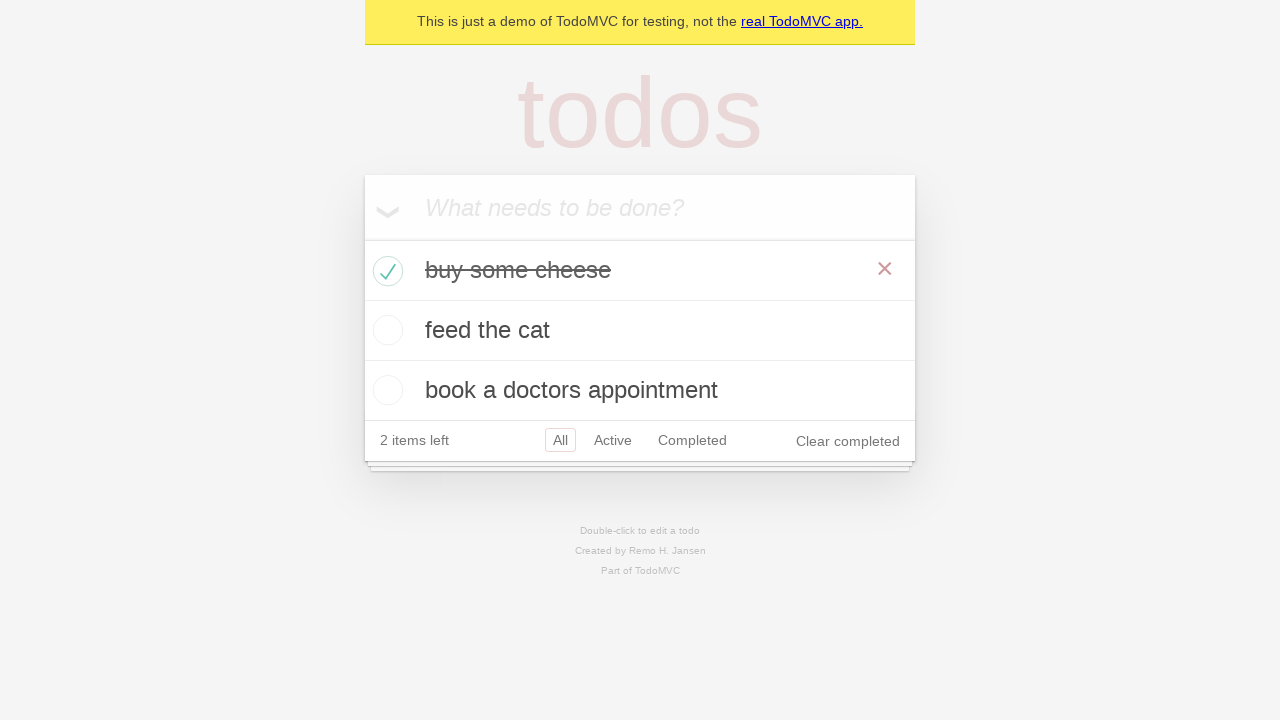

Clear completed button is now visible
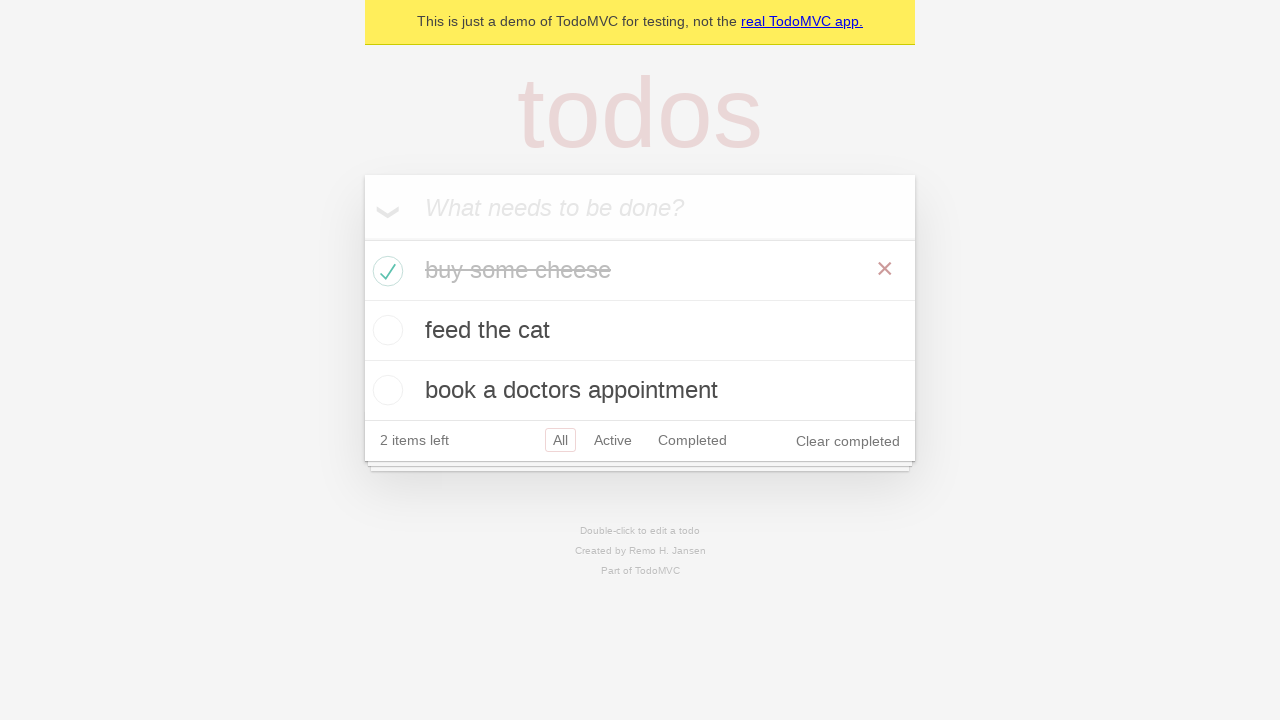

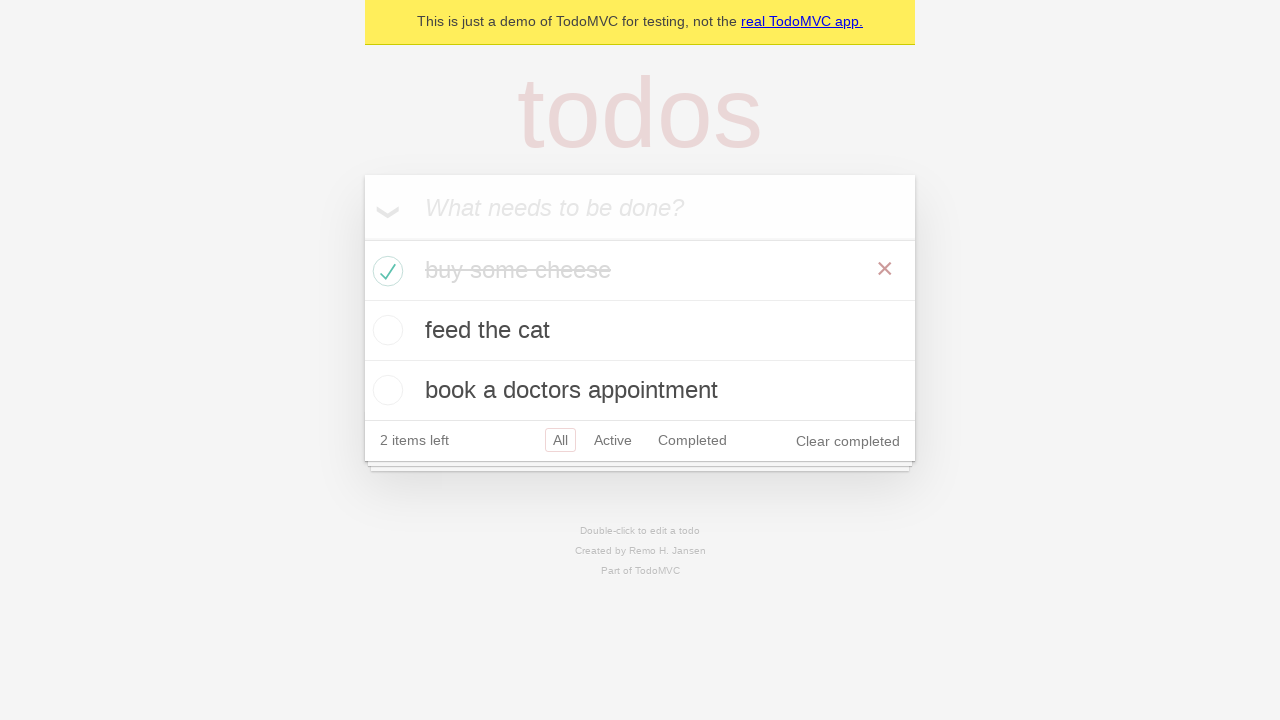